Tests table interaction on a practice automation page by scrolling to the table section and verifying table structure (rows, columns) and retrieving text from a specific row

Starting URL: https://rahulshettyacademy.com/AutomationPractice/

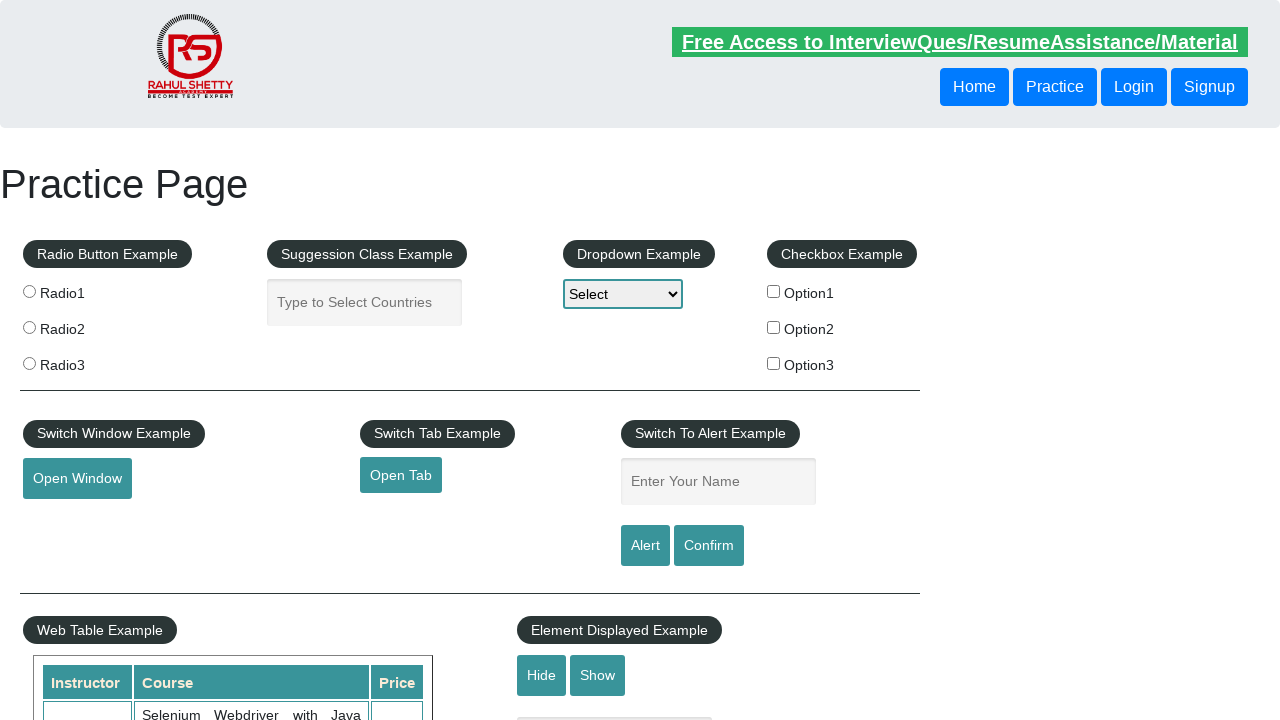

Scrolled down 600 pixels to table section
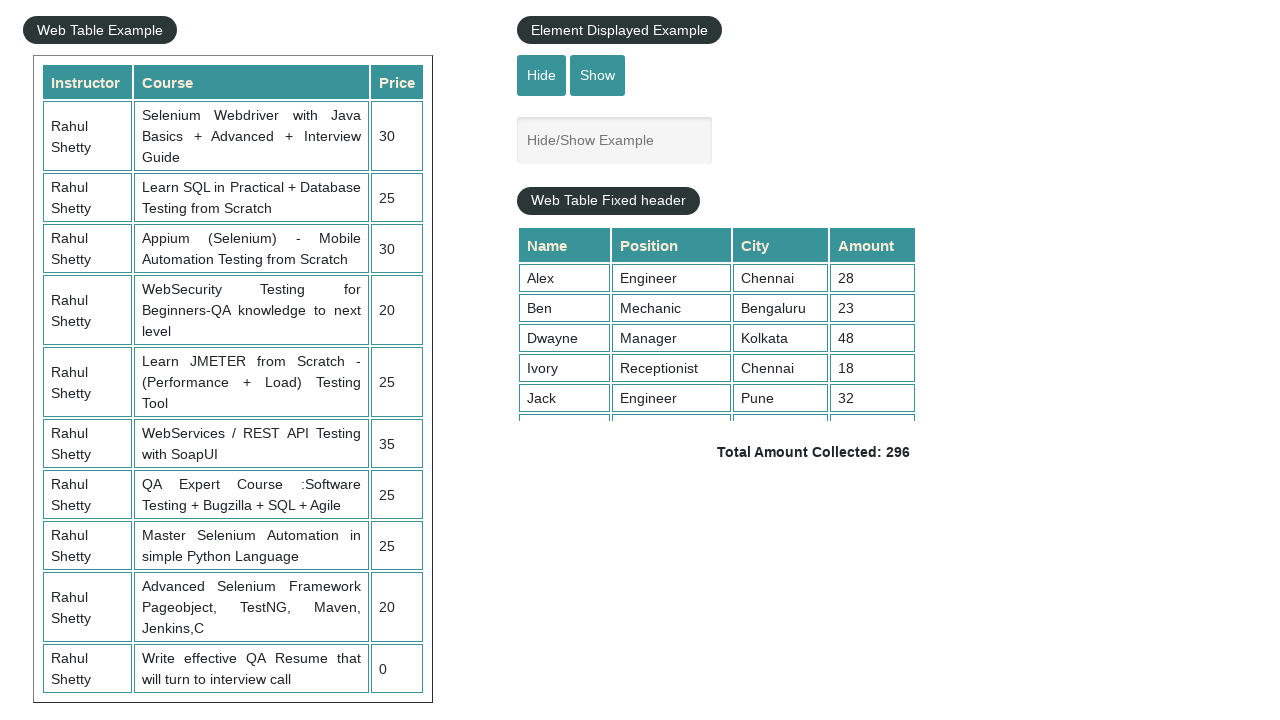

Table element loaded and visible
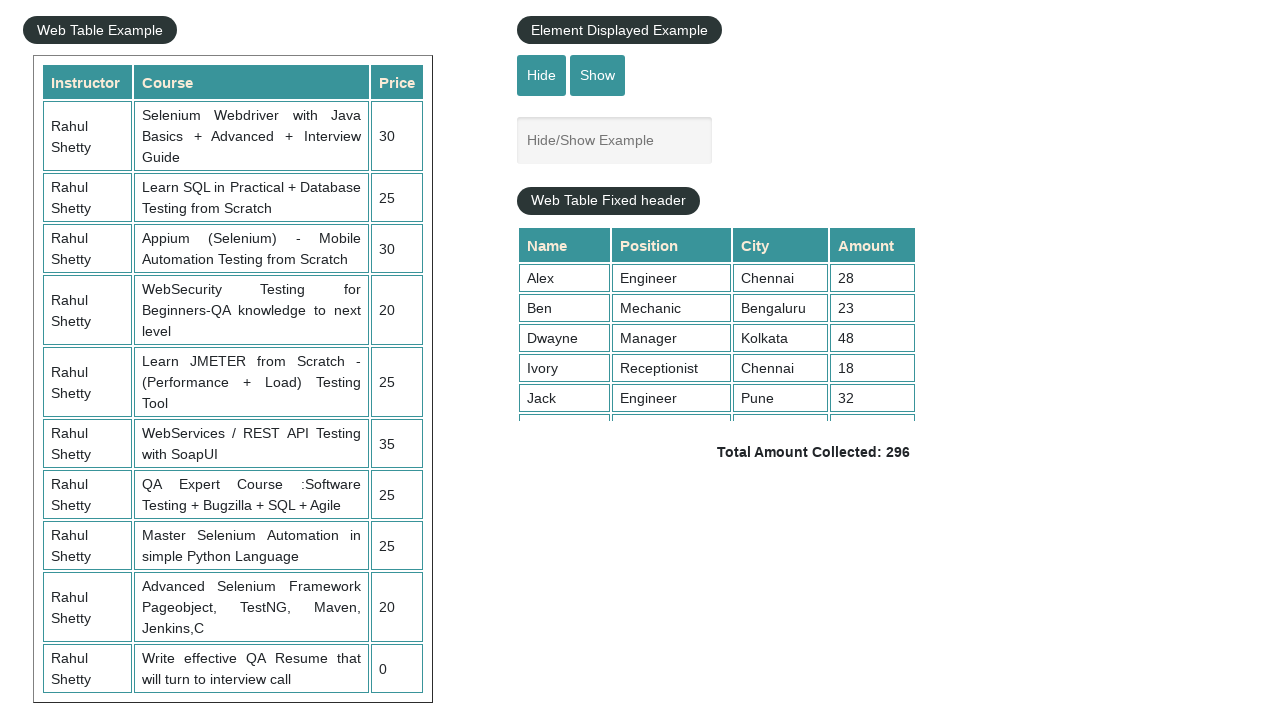

Retrieved table row count: 11 rows
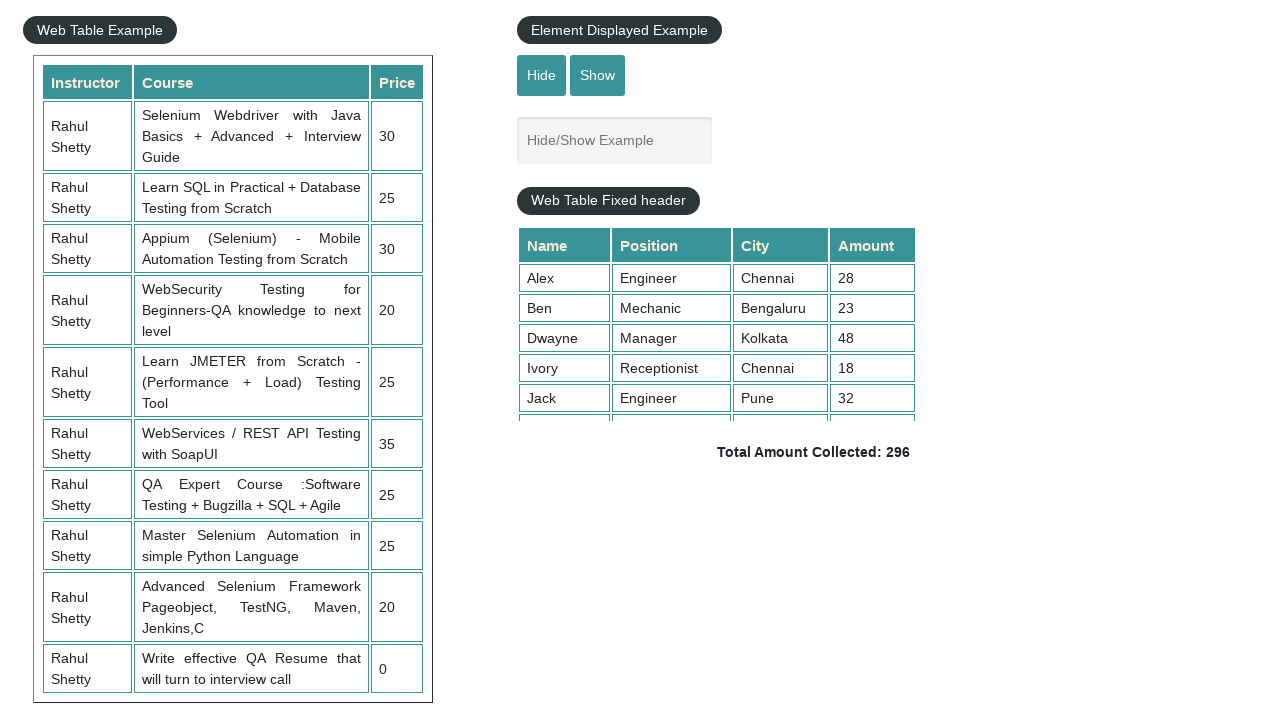

Retrieved table column count: 3 columns
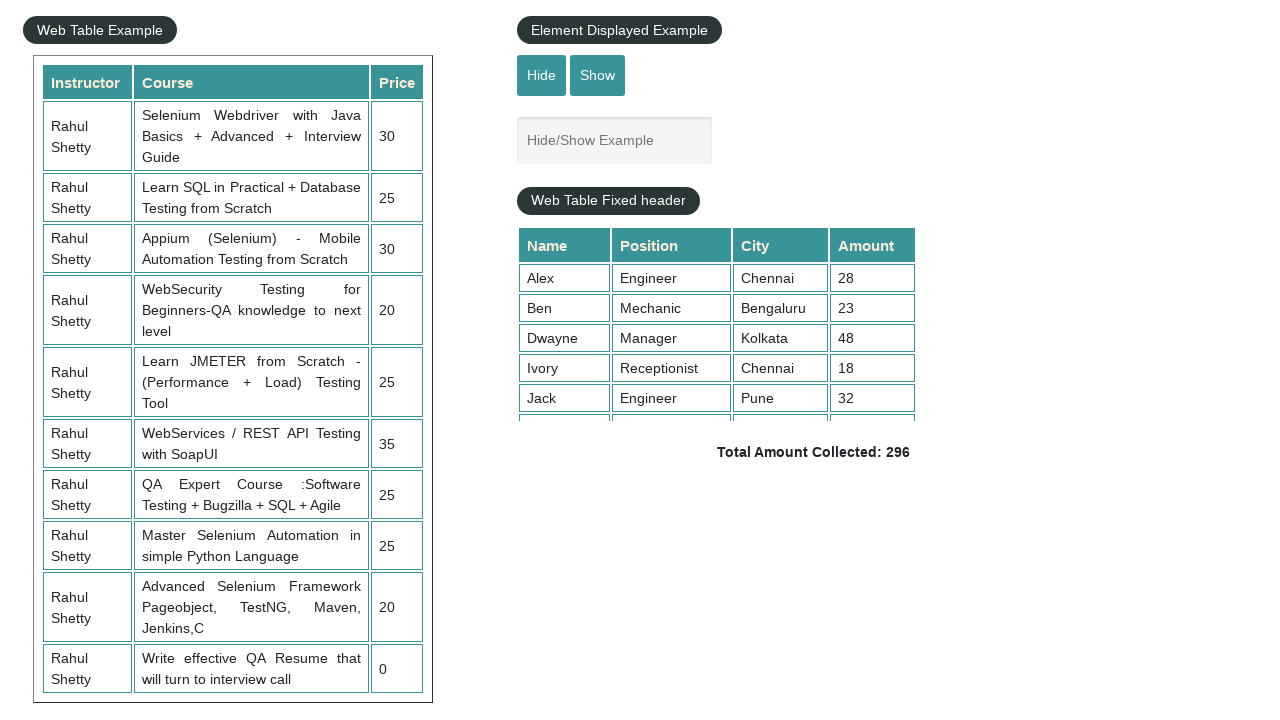

Retrieved text from 3rd table row: 
                            Rahul Shetty
                            Learn SQL in Practical + Database Testing from Scratch
                            25
                        
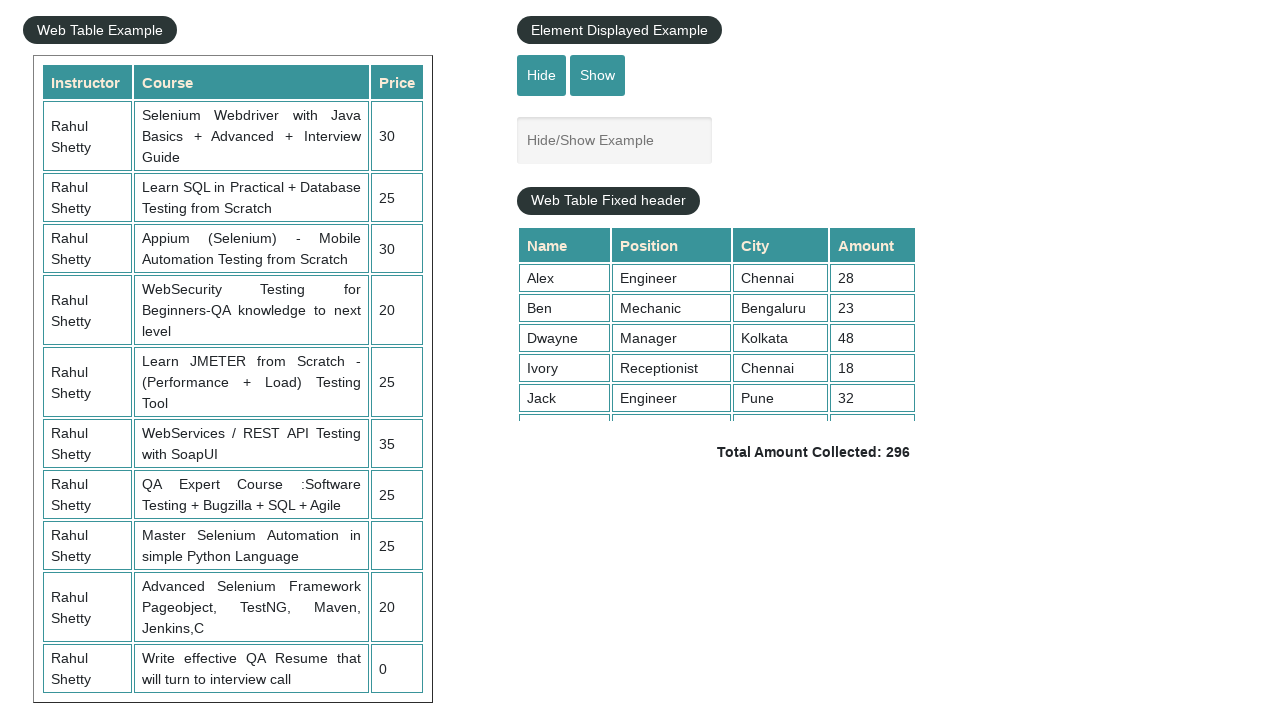

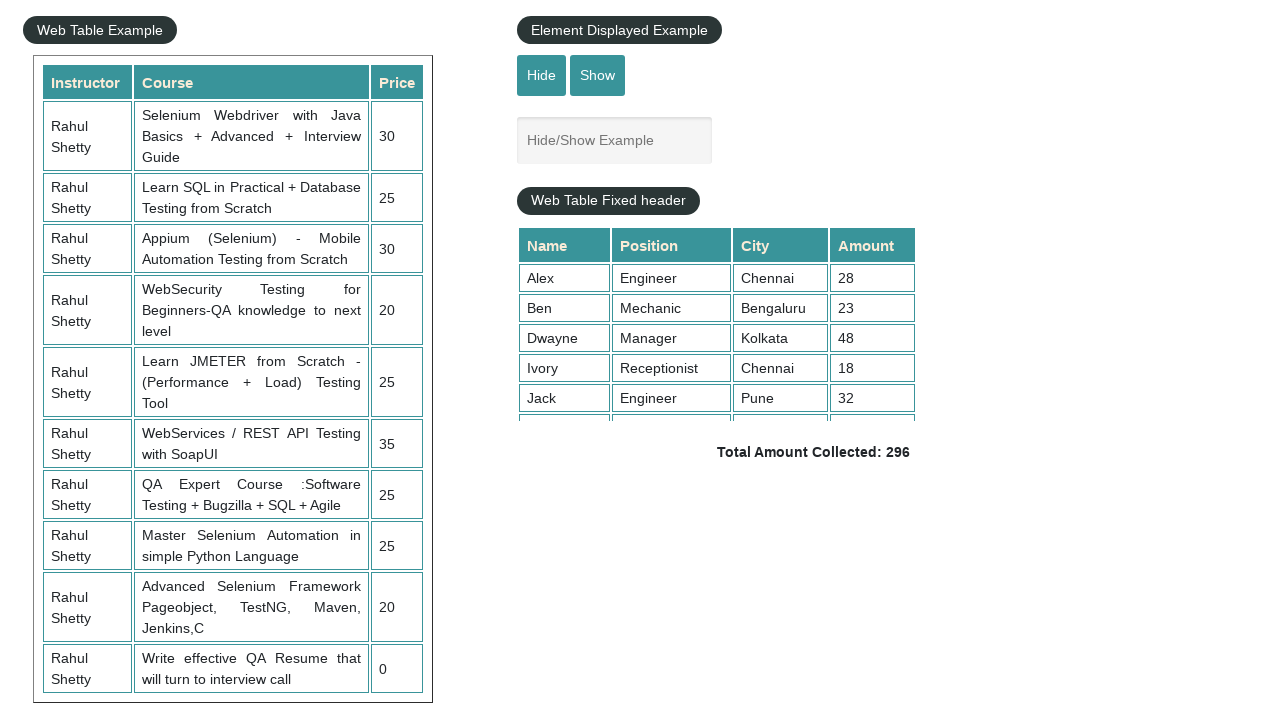